Tests navigation through Hacker News by clicking through various section links (new, home, comments, ask, show, jobs, login) repeatedly for 3 iterations to verify navigation functionality.

Starting URL: https://news.ycombinator.com/

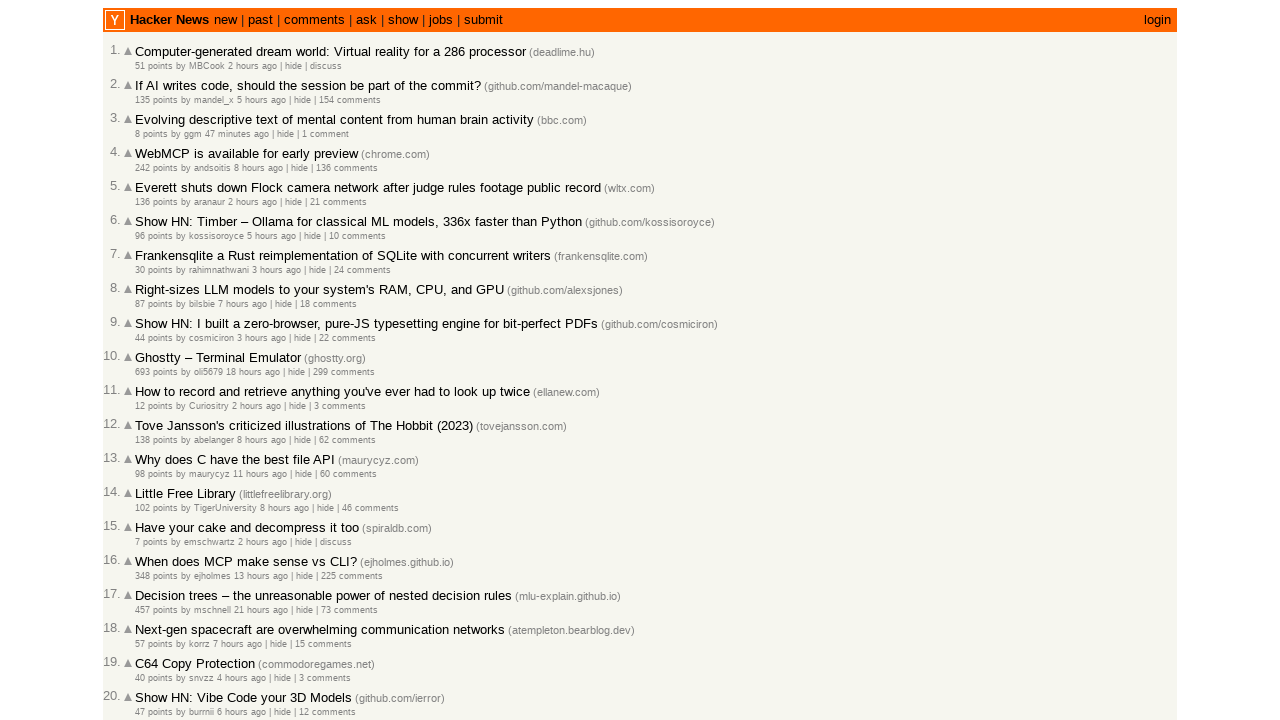

Clicked on 'new' section link at (225, 20) on internal:role=link[name="new"s]
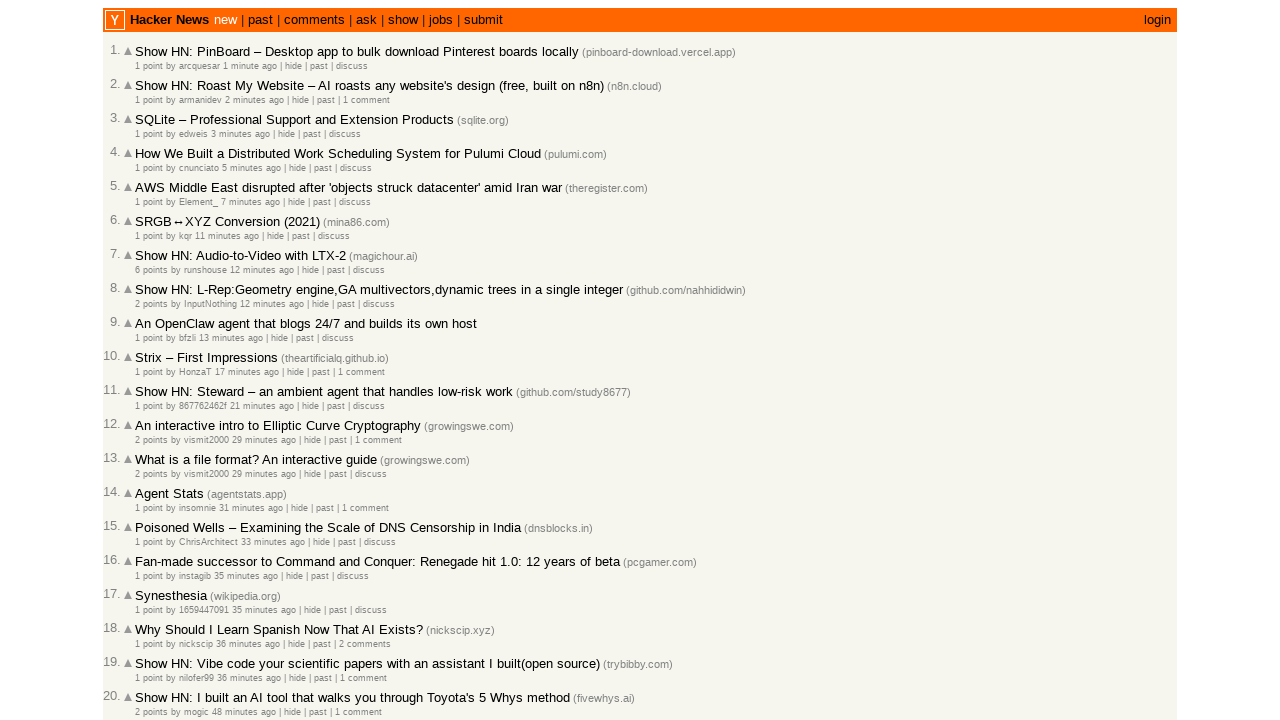

Clicked on Hacker News logo/home link in page header at (260, 20) on .pagetop > a >> nth=0
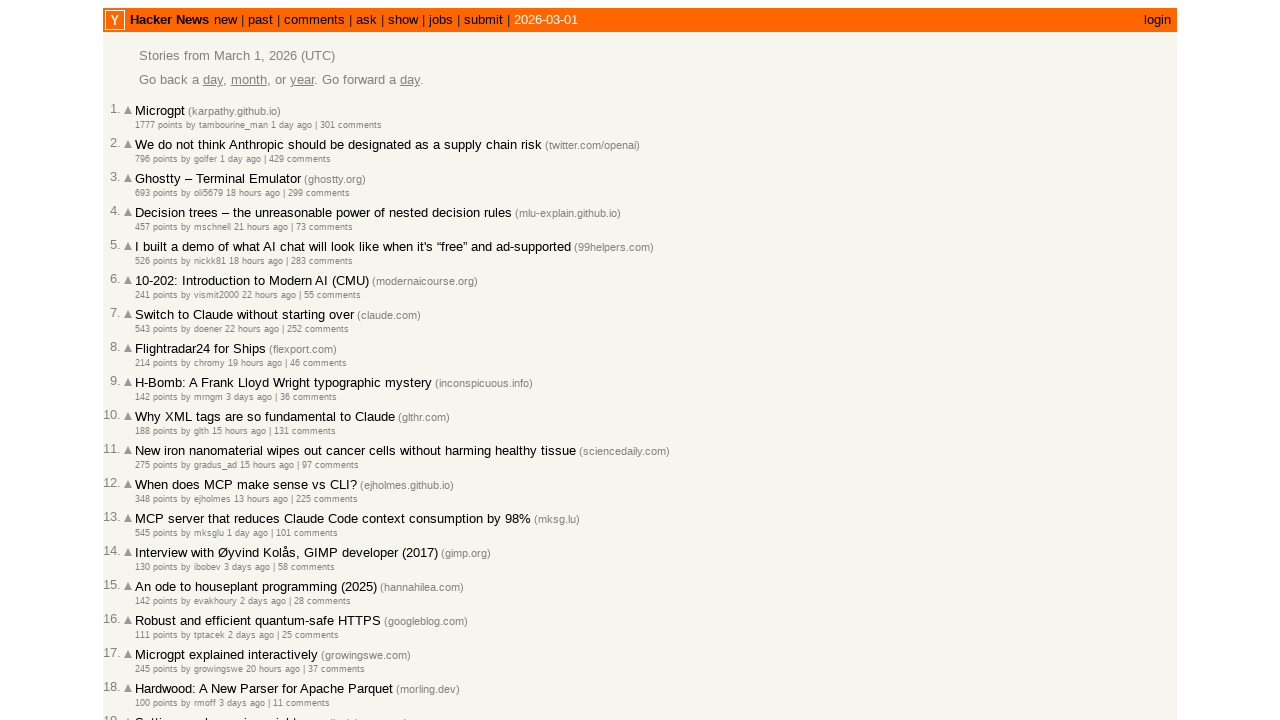

Clicked on 'comments' section link at (314, 20) on internal:role=link[name="comments"s]
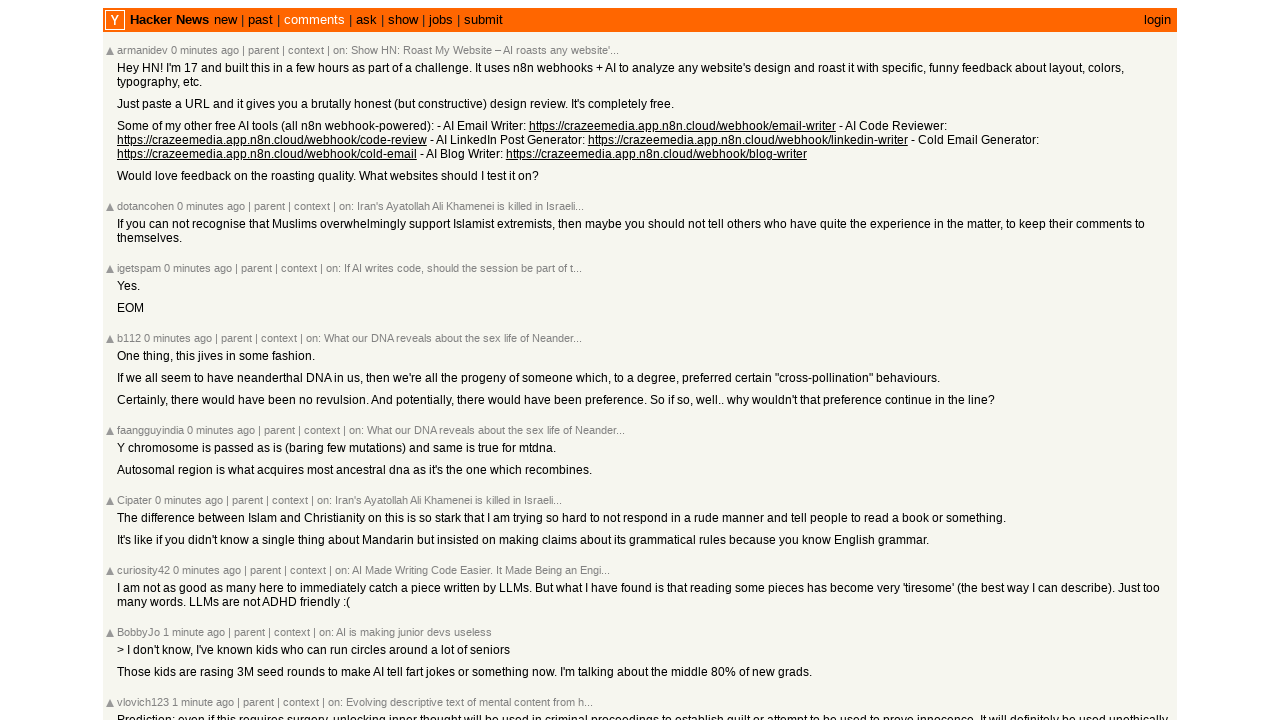

Clicked on 'ask' section link at (366, 20) on internal:role=link[name="ask"i]
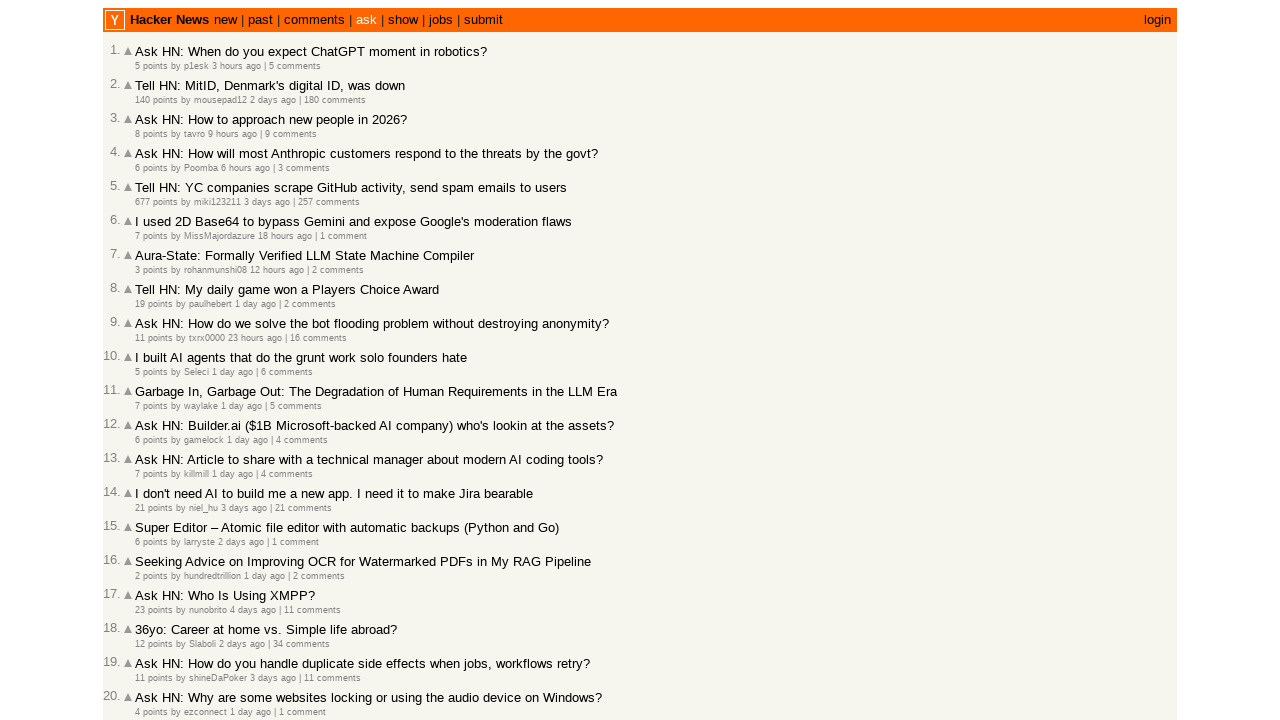

Clicked on 'show' section link at (403, 20) on internal:role=link[name="show"i]
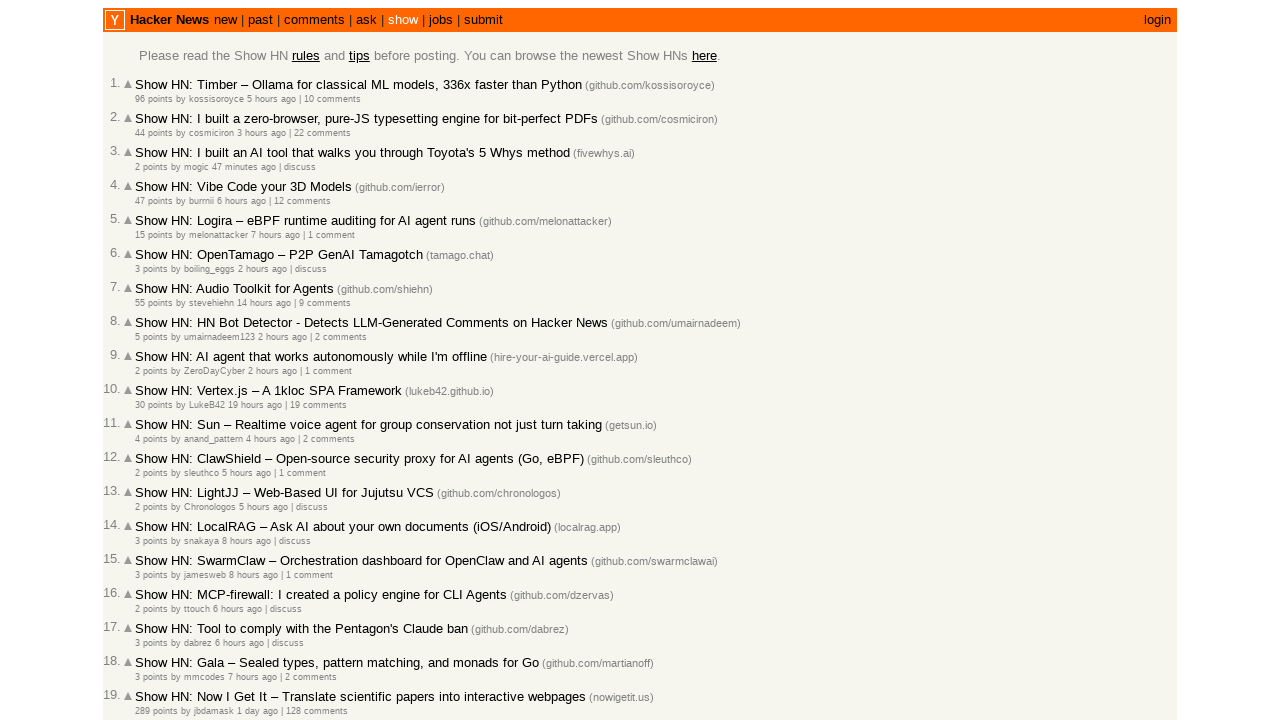

Clicked on 'jobs' section link at (441, 20) on internal:role=link[name="jobs"i]
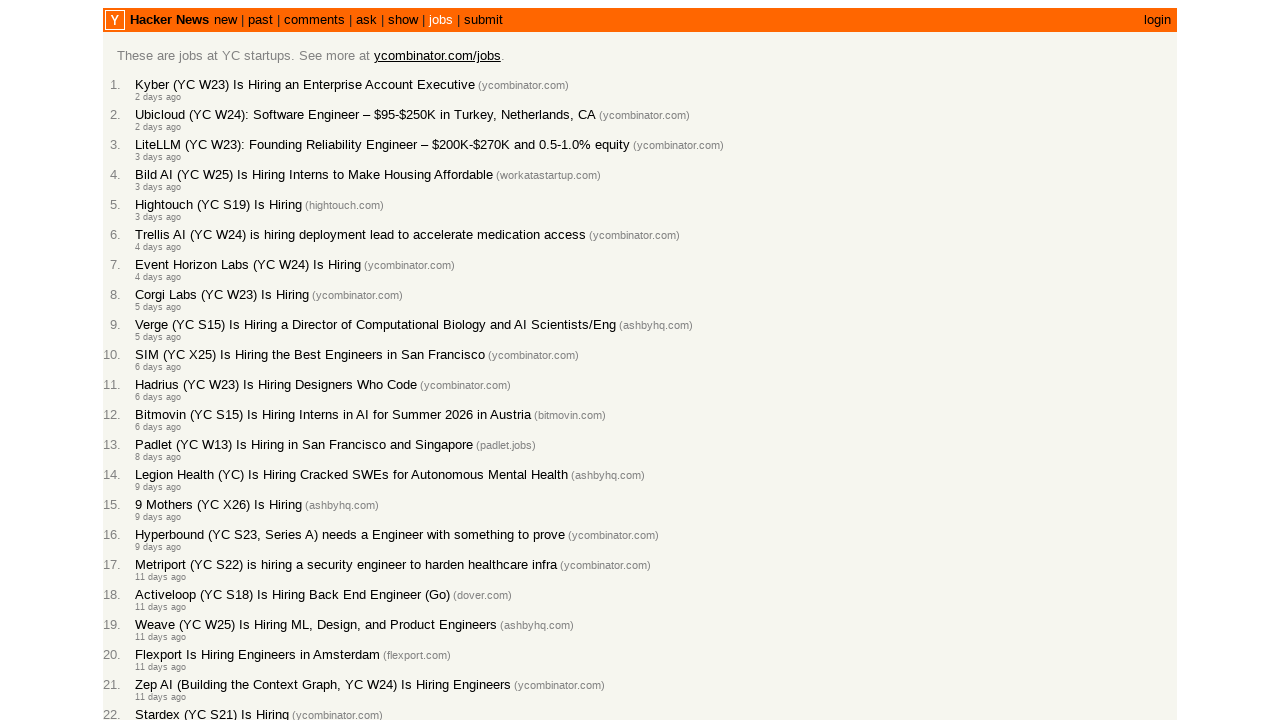

Clicked on 'login' link at (1158, 20) on internal:role=link[name="login"i]
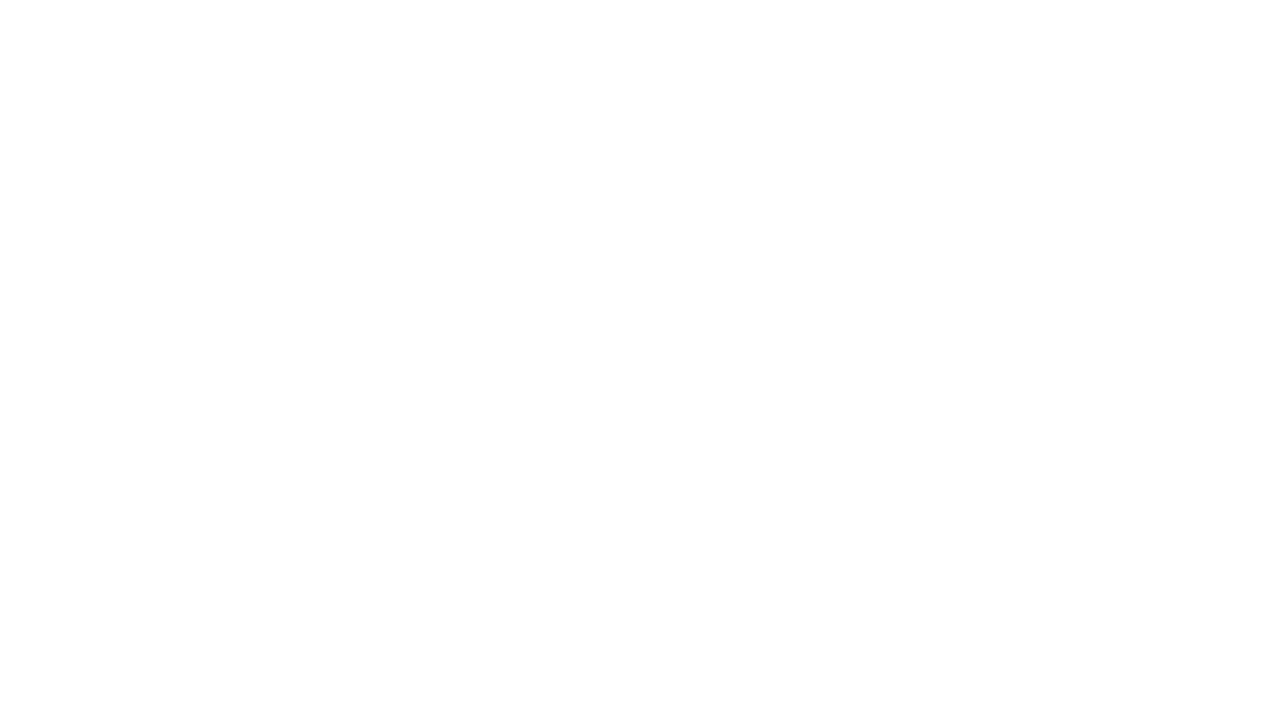

Navigated back to Hacker News homepage for iteration 2
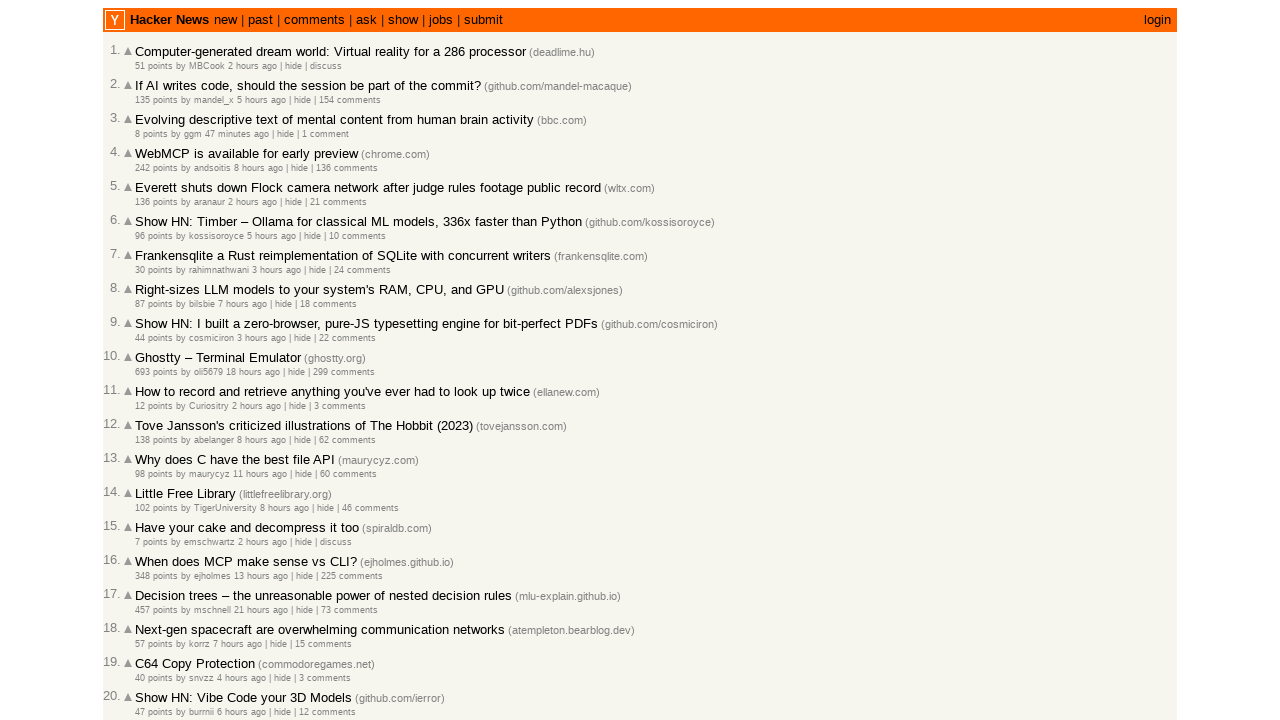

Clicked on 'new' section link at (225, 20) on internal:role=link[name="new"s]
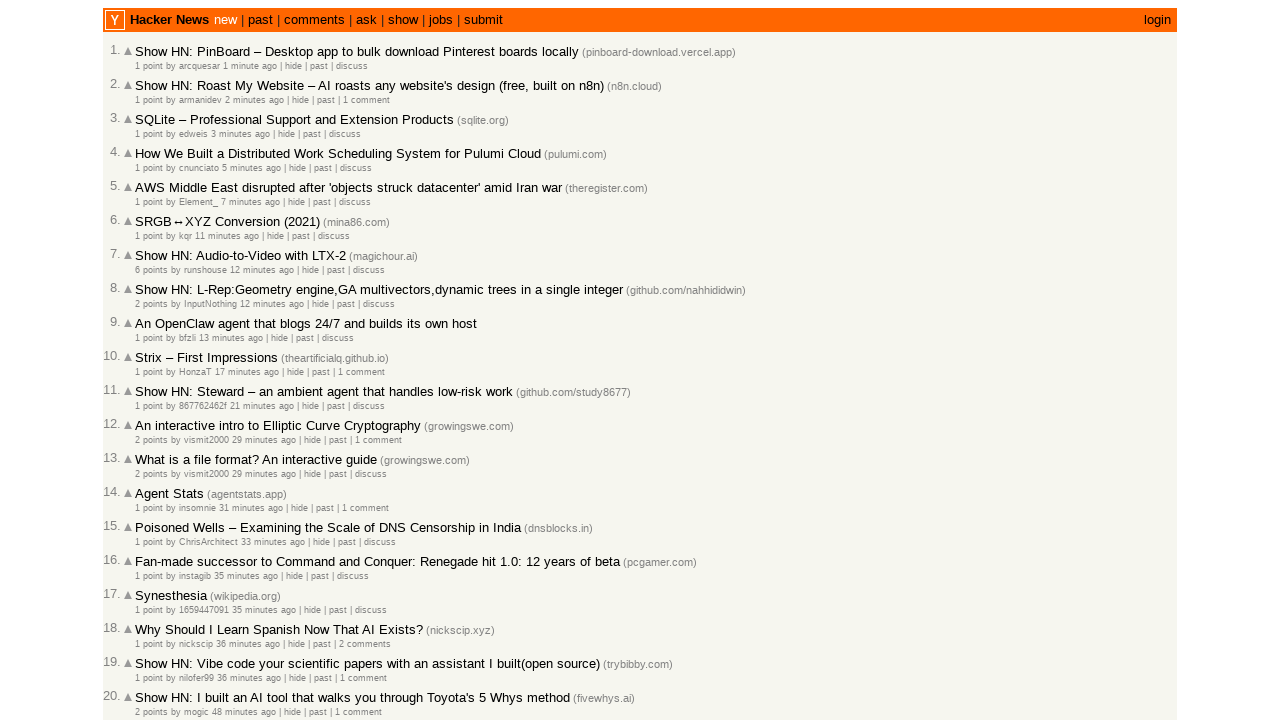

Clicked on Hacker News logo/home link in page header at (260, 20) on .pagetop > a >> nth=0
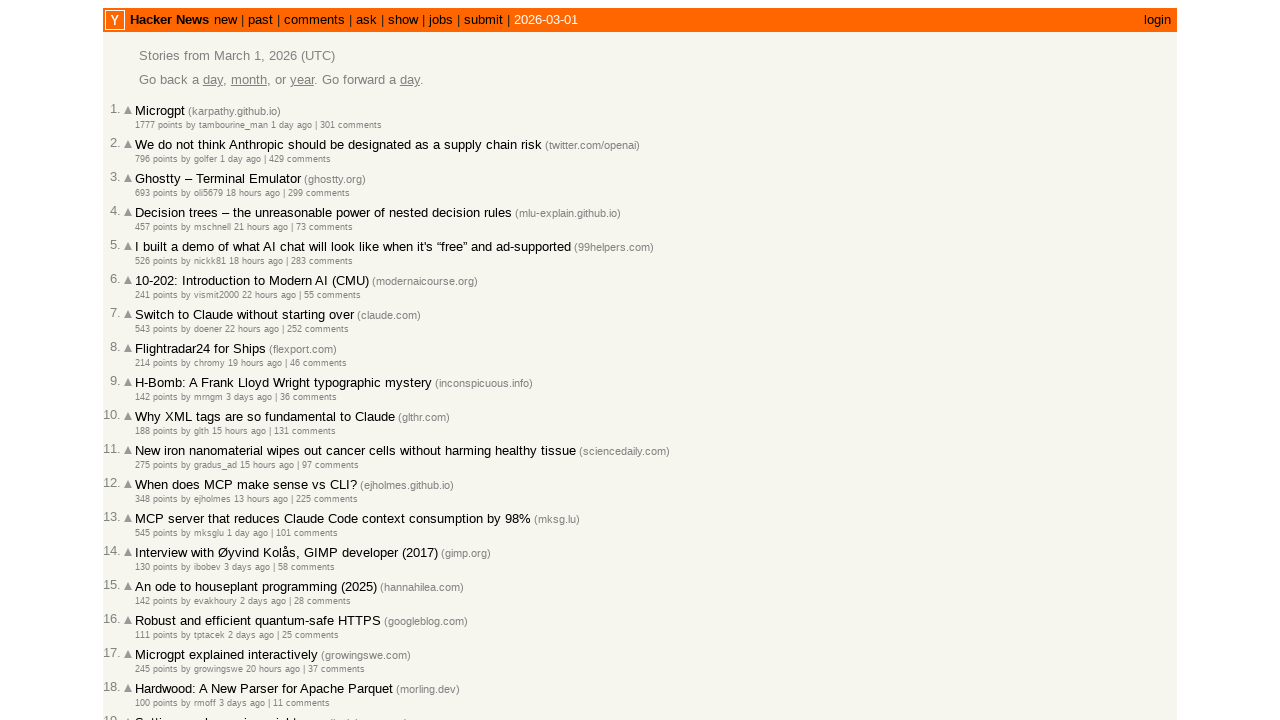

Clicked on 'comments' section link at (314, 20) on internal:role=link[name="comments"s]
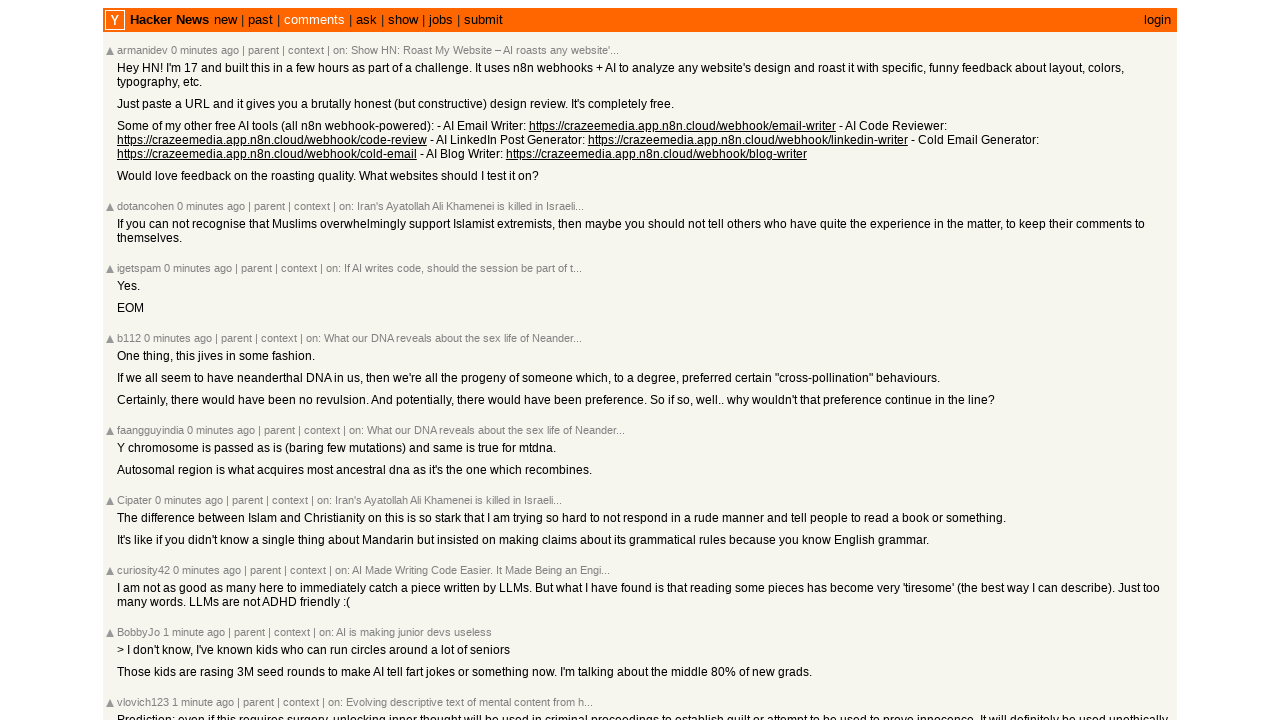

Clicked on 'ask' section link at (366, 20) on internal:role=link[name="ask"i]
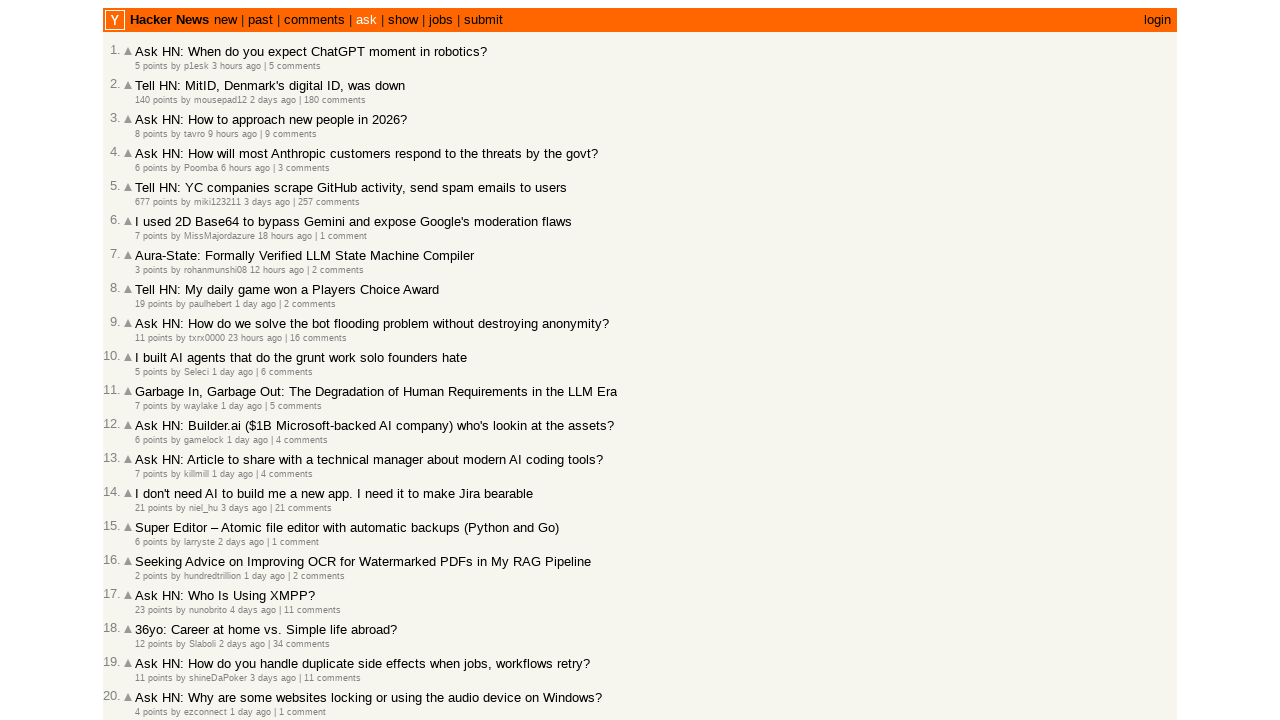

Clicked on 'show' section link at (403, 20) on internal:role=link[name="show"i]
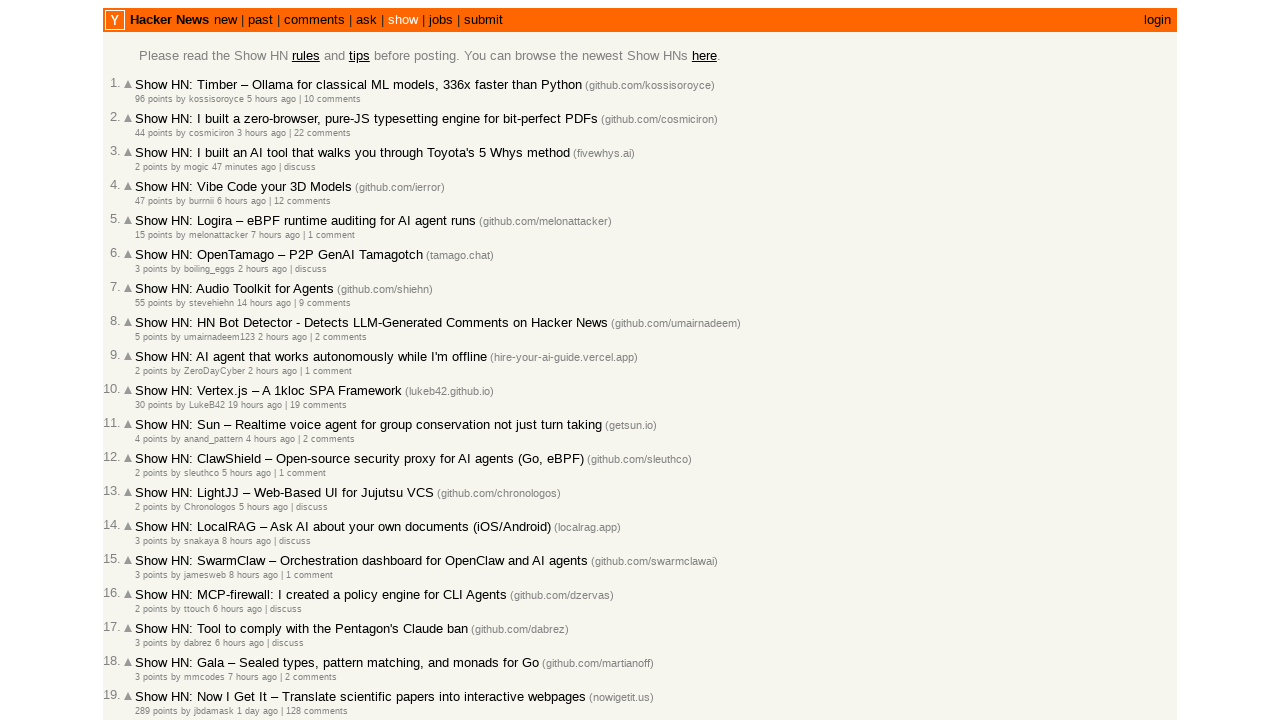

Clicked on 'jobs' section link at (441, 20) on internal:role=link[name="jobs"i]
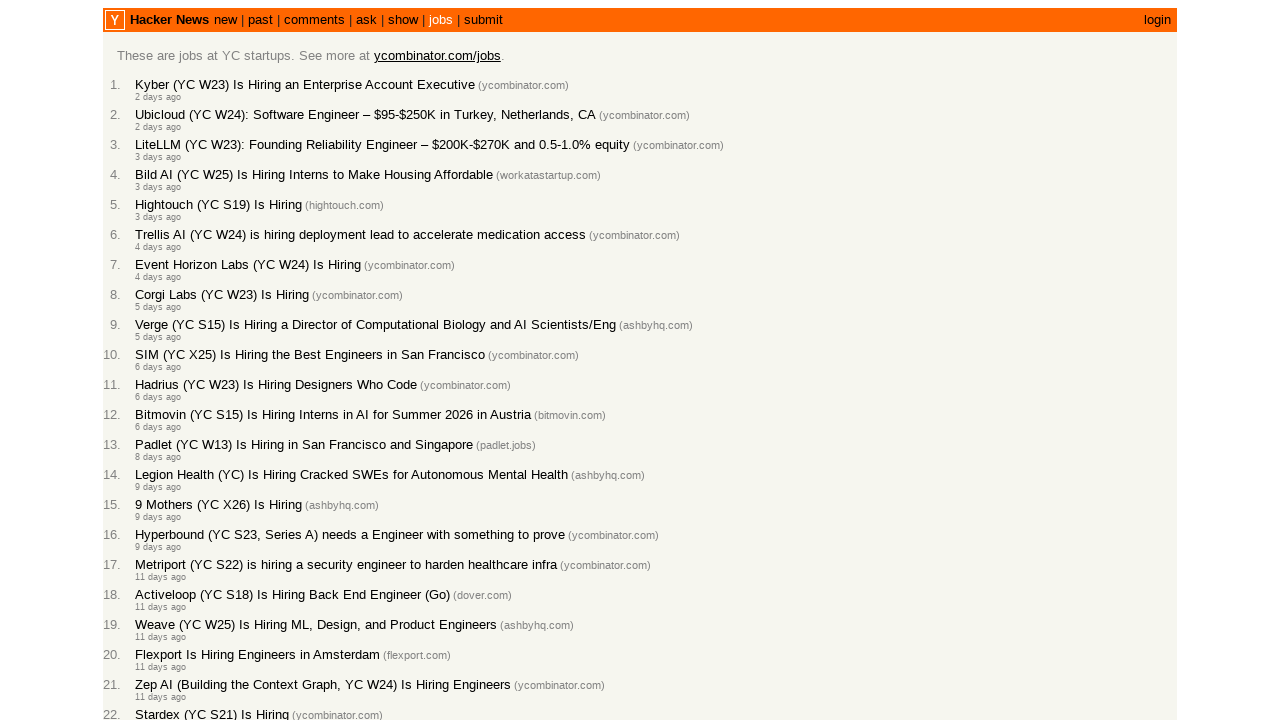

Clicked on 'login' link at (1158, 20) on internal:role=link[name="login"i]
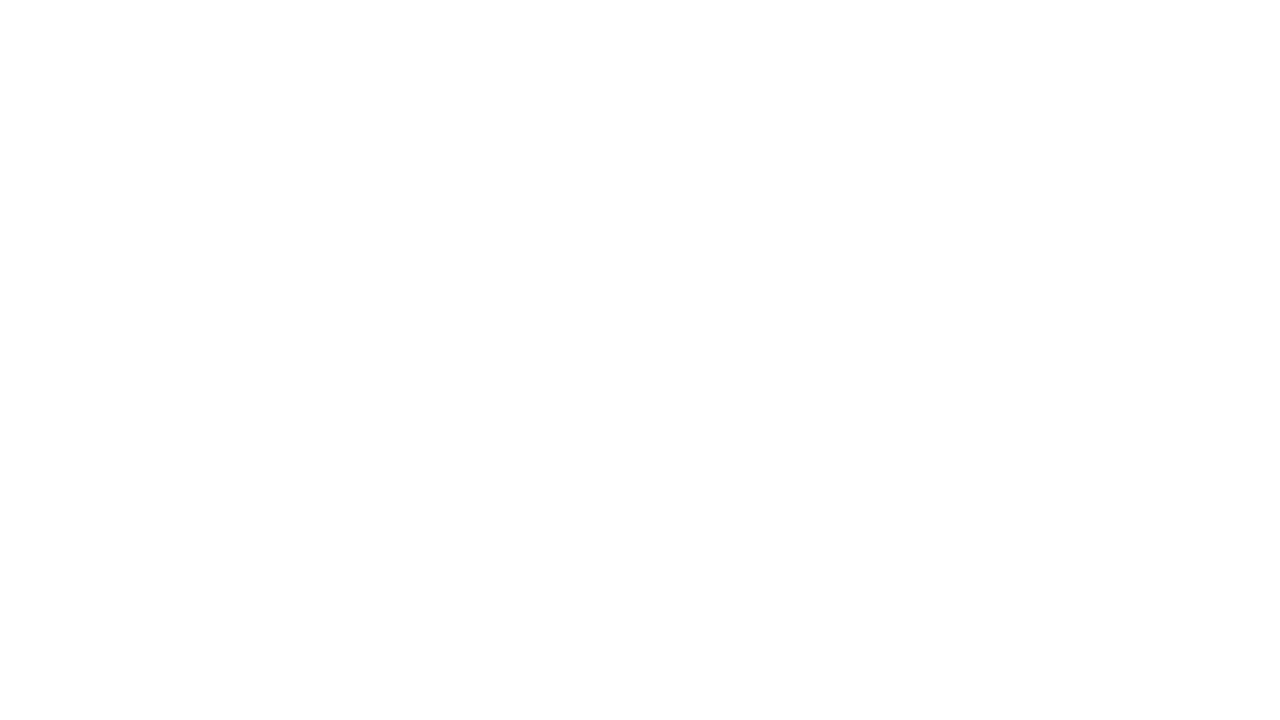

Navigated back to Hacker News homepage for iteration 3
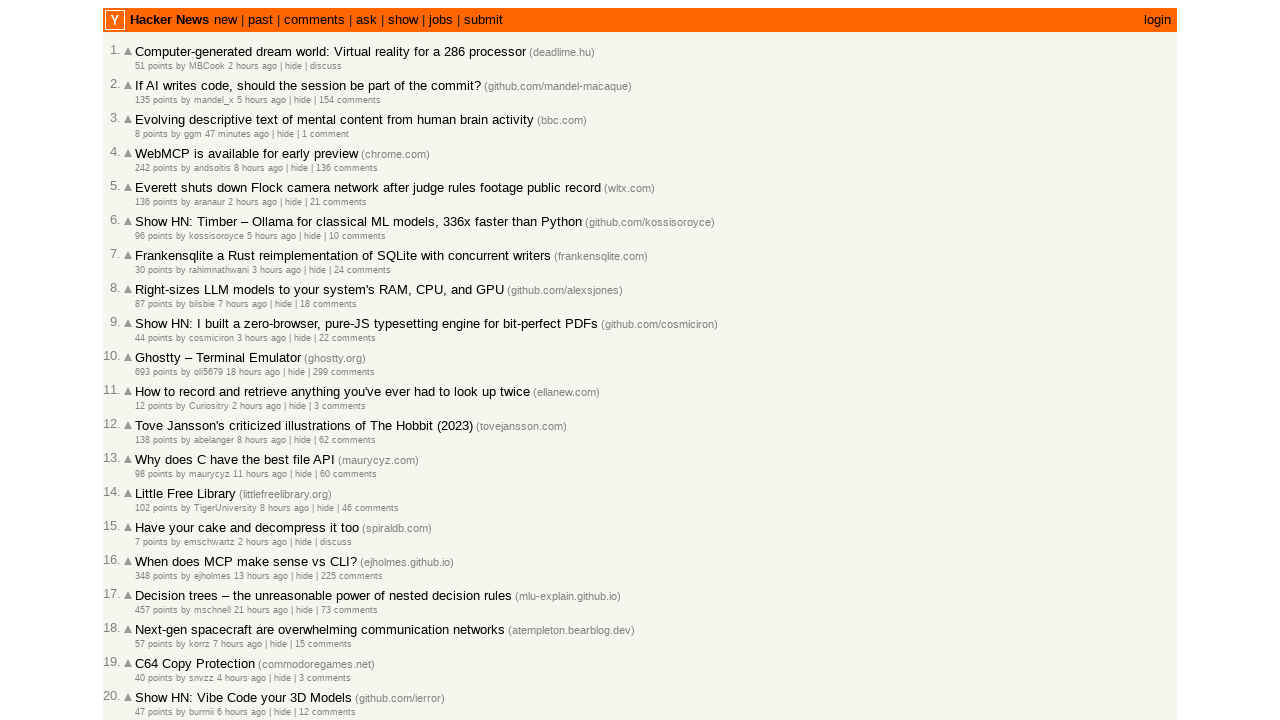

Clicked on 'new' section link at (225, 20) on internal:role=link[name="new"s]
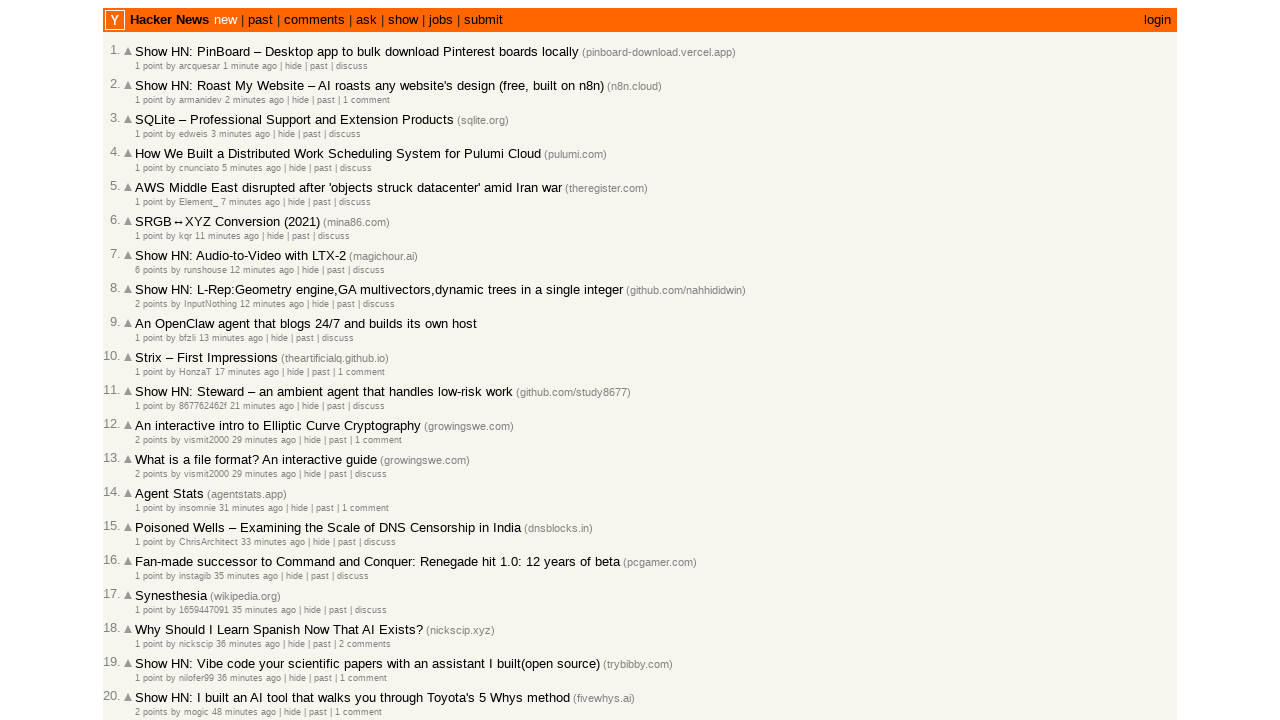

Clicked on Hacker News logo/home link in page header at (260, 20) on .pagetop > a >> nth=0
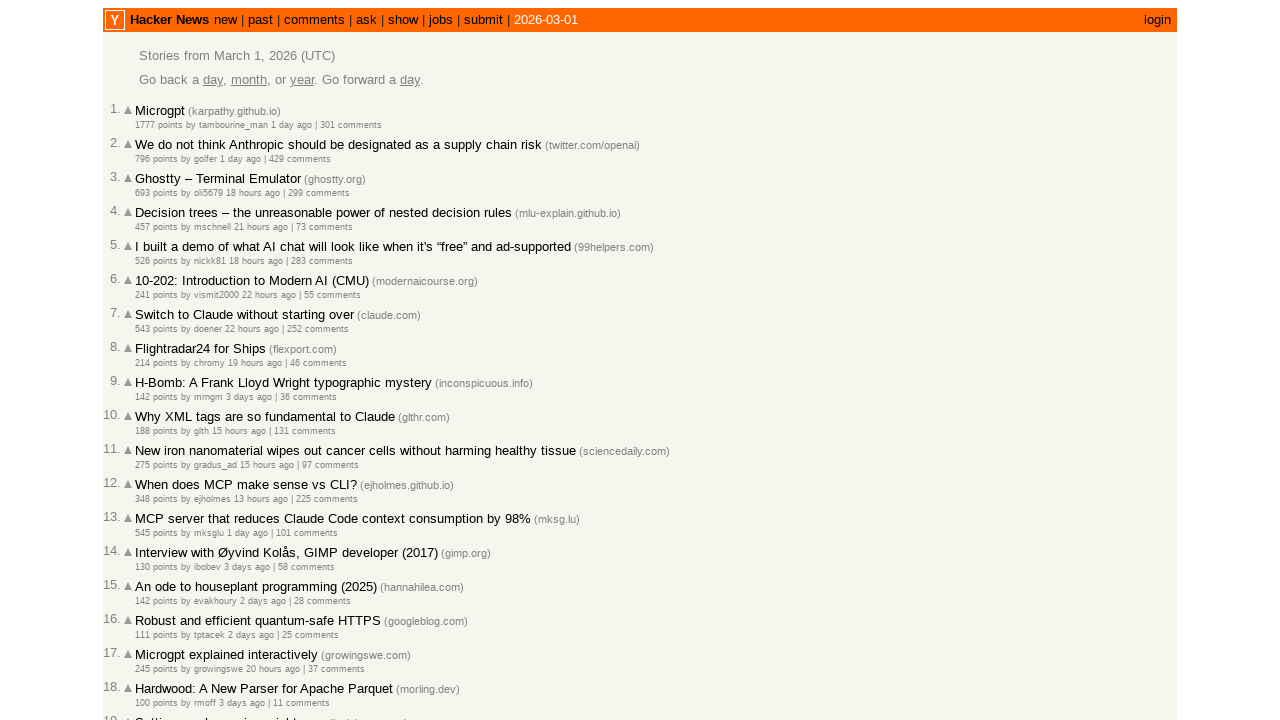

Clicked on 'comments' section link at (314, 20) on internal:role=link[name="comments"s]
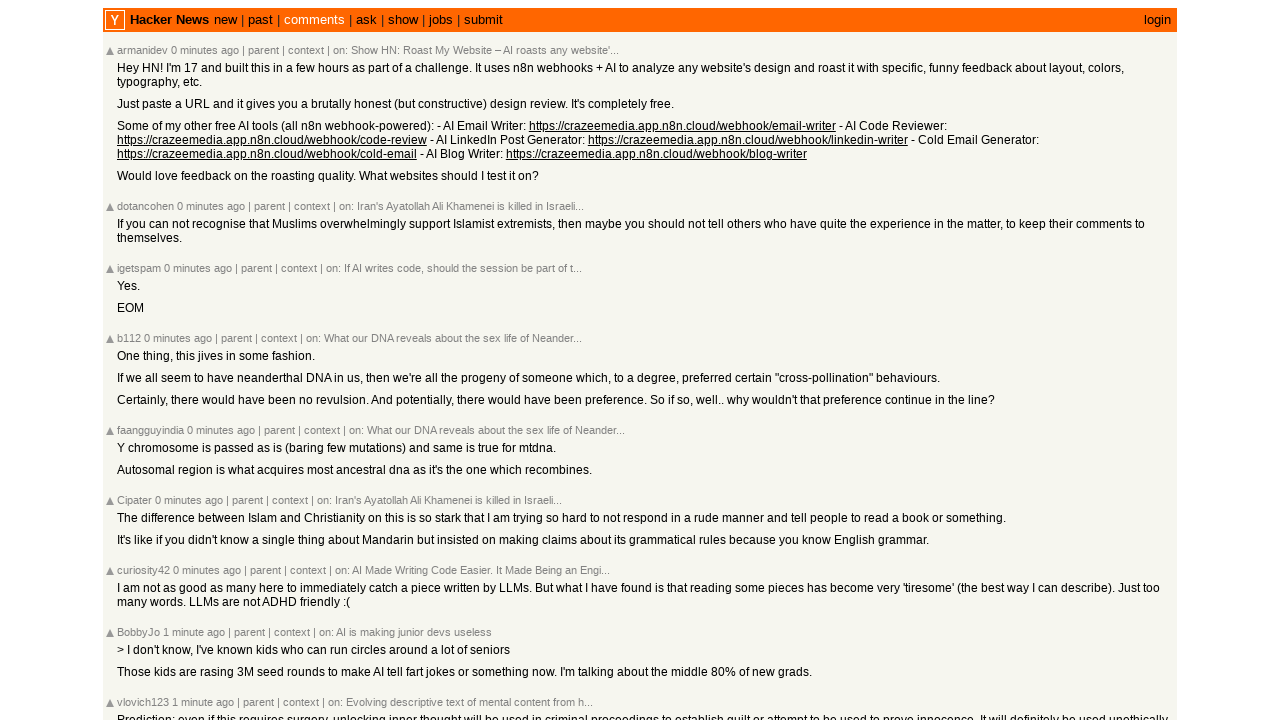

Clicked on 'ask' section link at (366, 20) on internal:role=link[name="ask"i]
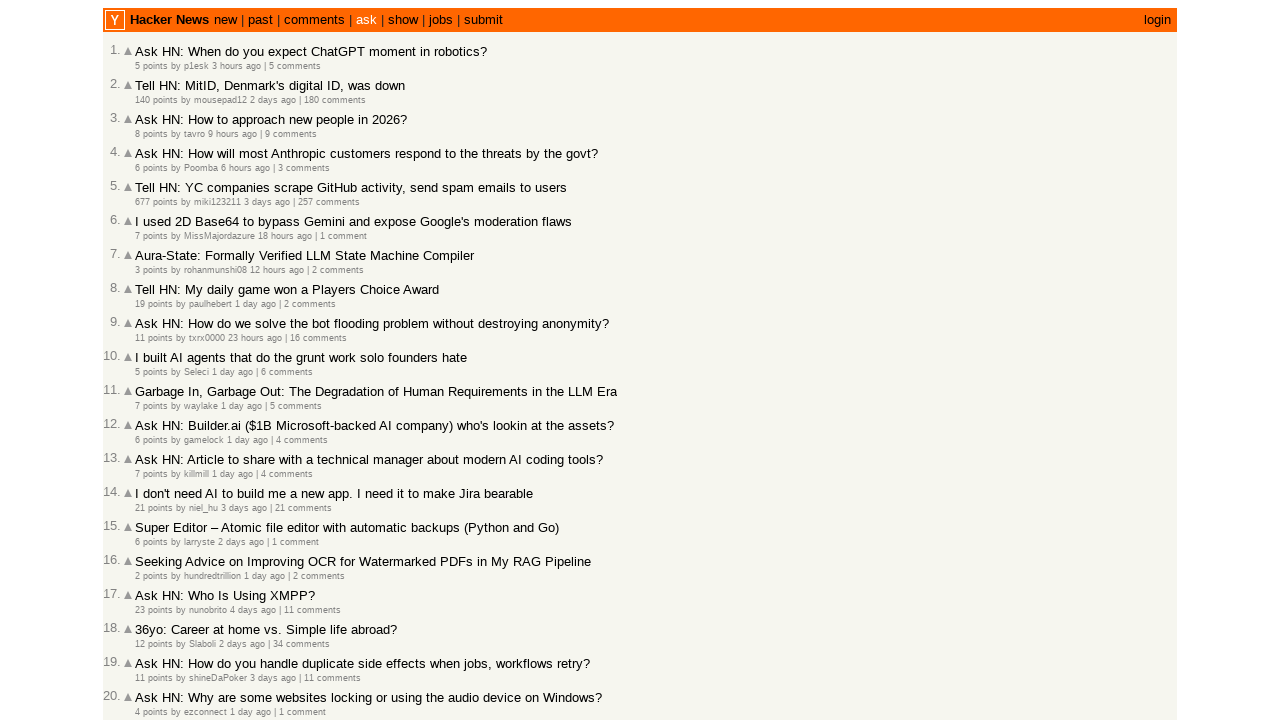

Clicked on 'show' section link at (403, 20) on internal:role=link[name="show"i]
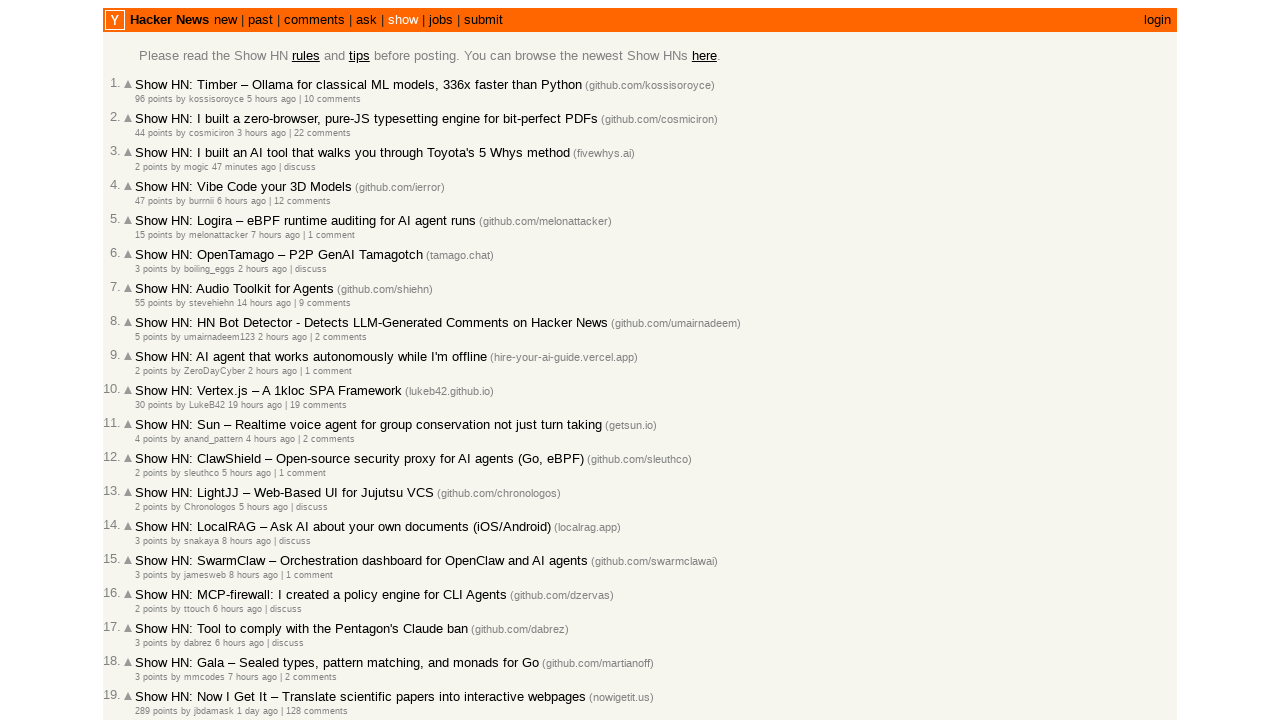

Clicked on 'jobs' section link at (441, 20) on internal:role=link[name="jobs"i]
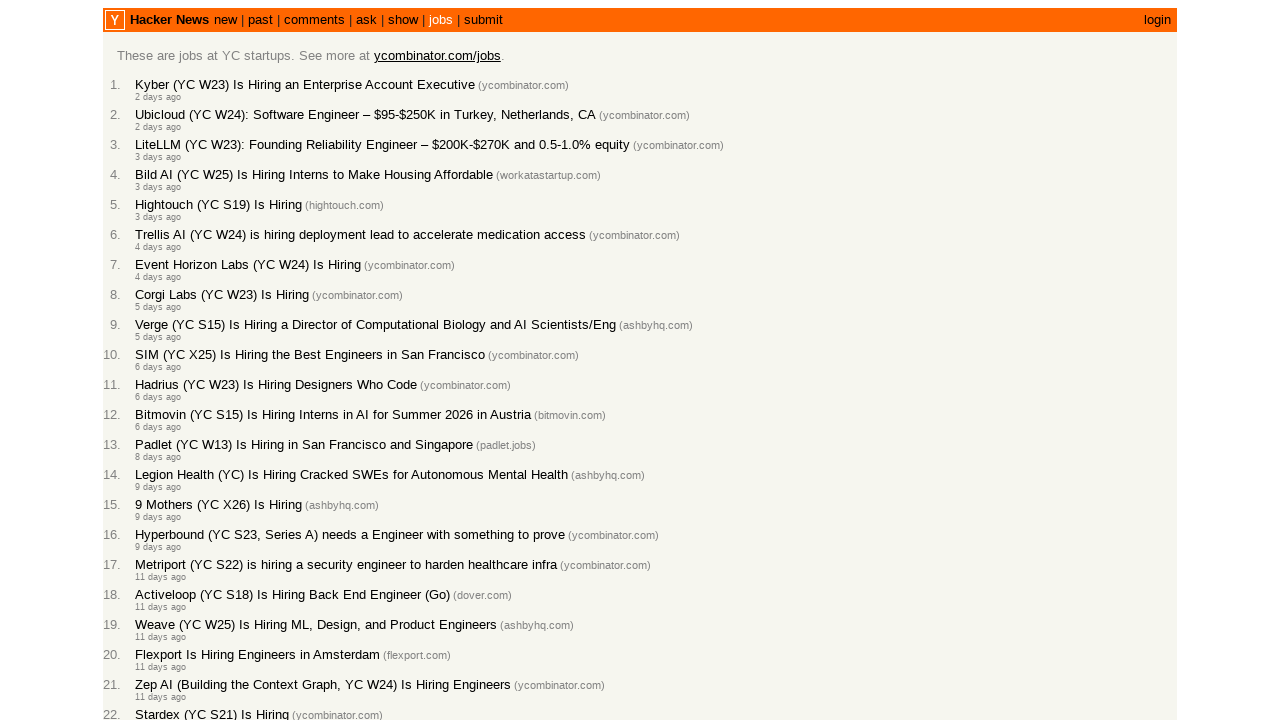

Clicked on 'login' link at (1158, 20) on internal:role=link[name="login"i]
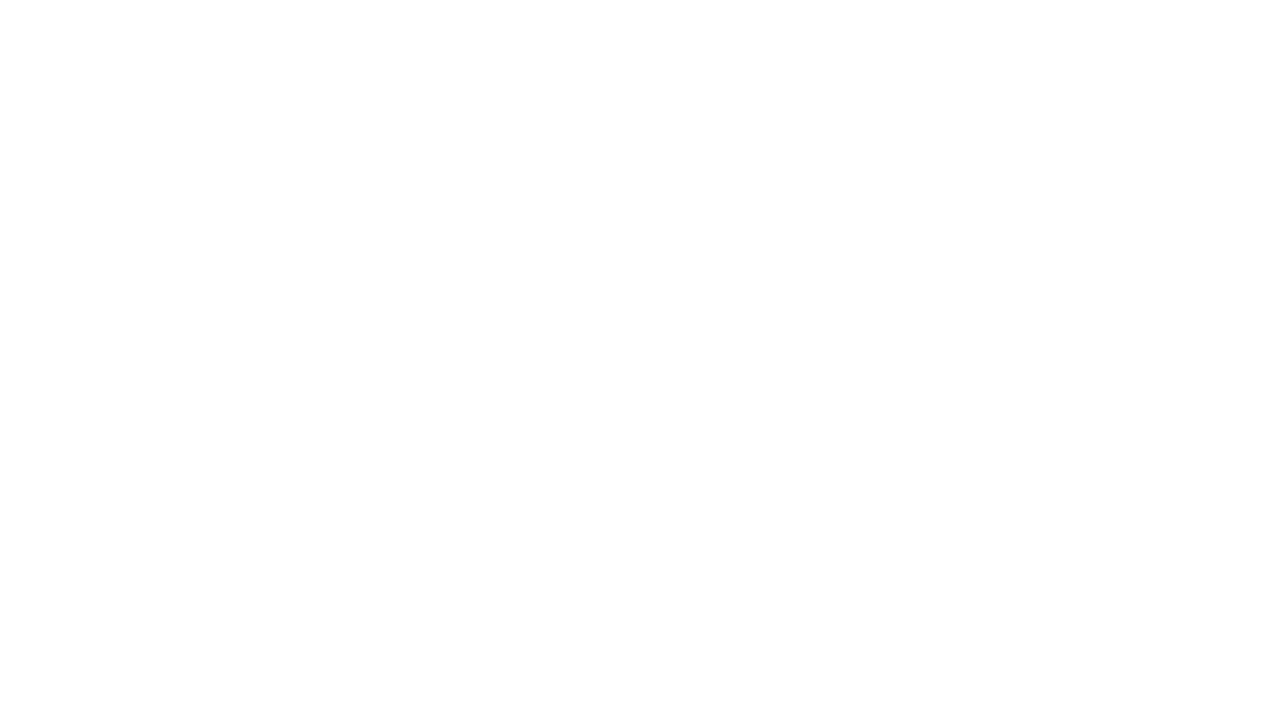

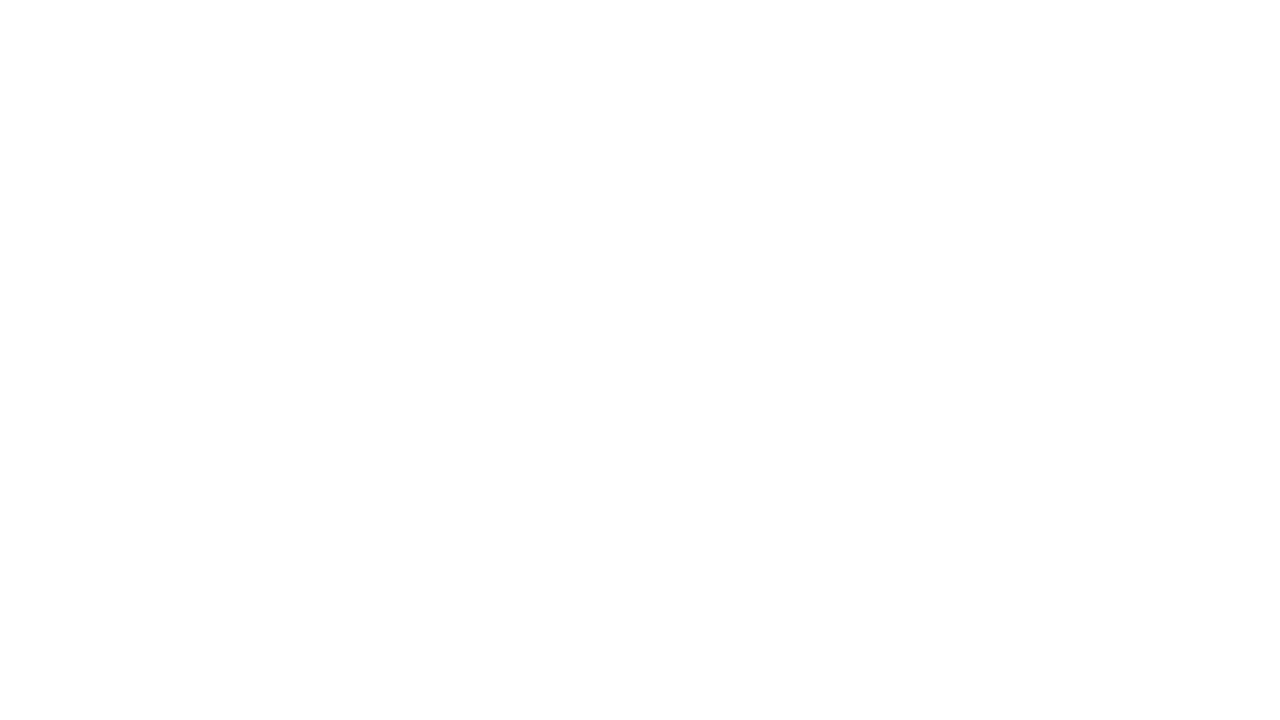